Tests canceling an edit operation on a task in the Active filter view

Starting URL: https://todomvc4tasj.herokuapp.com/

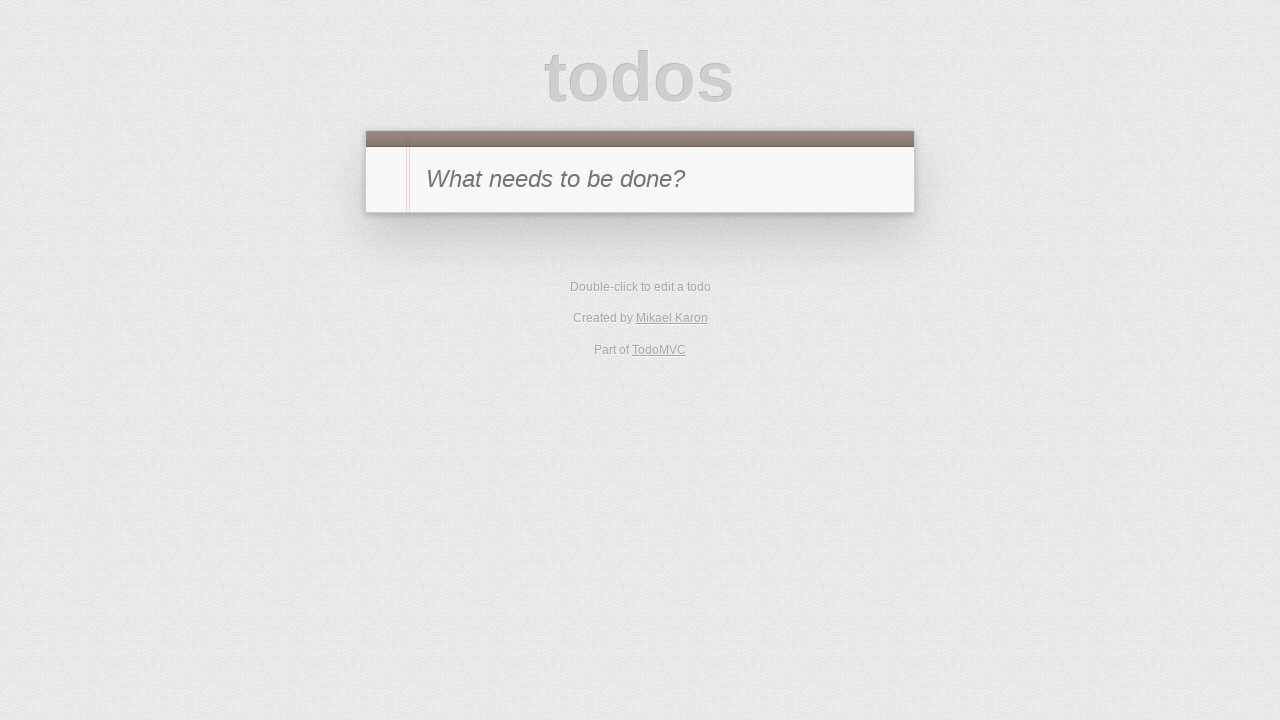

Filled new todo input with 'a' on #new-todo
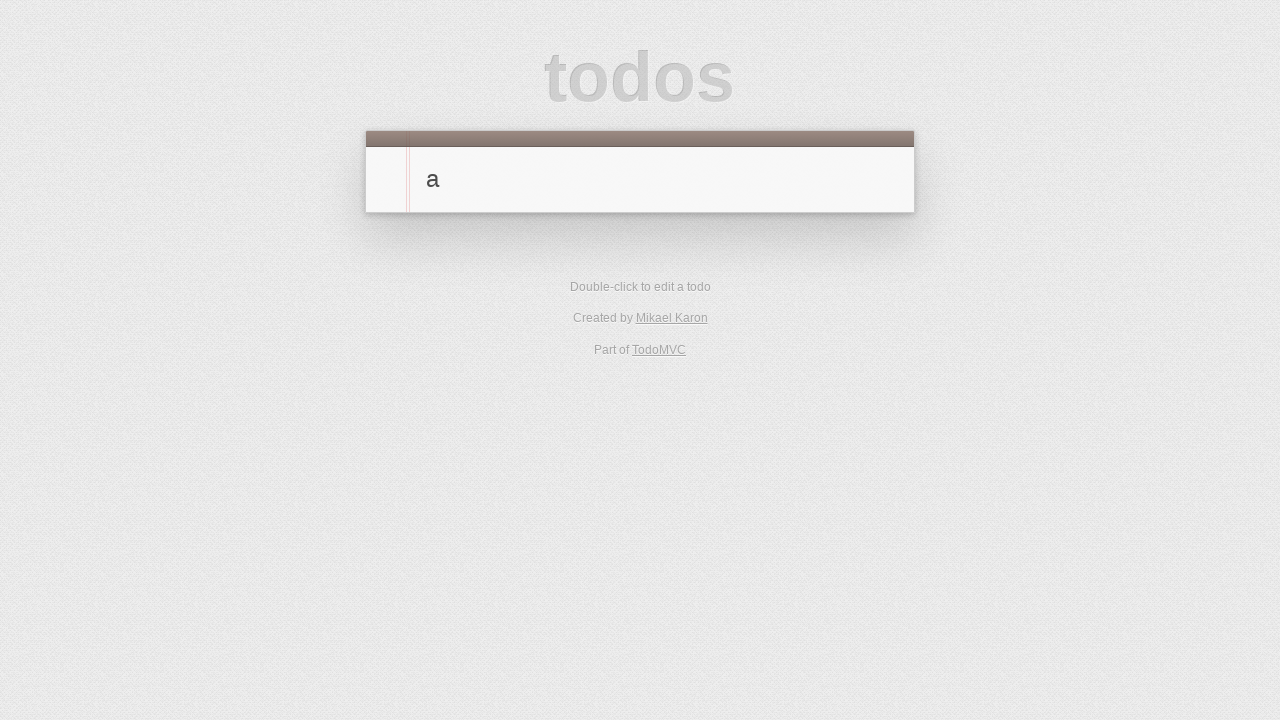

Pressed Enter to create task 'a' on #new-todo
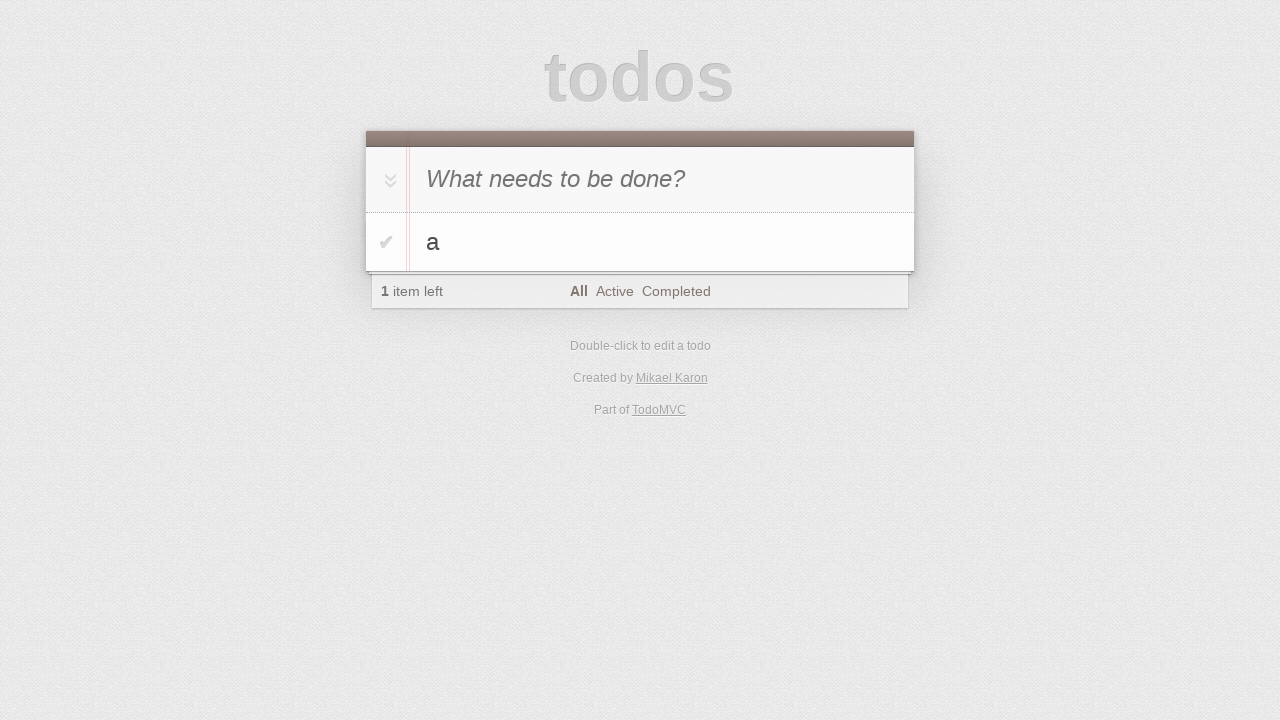

Clicked Active filter to view active tasks at (614, 291) on a:text('Active')
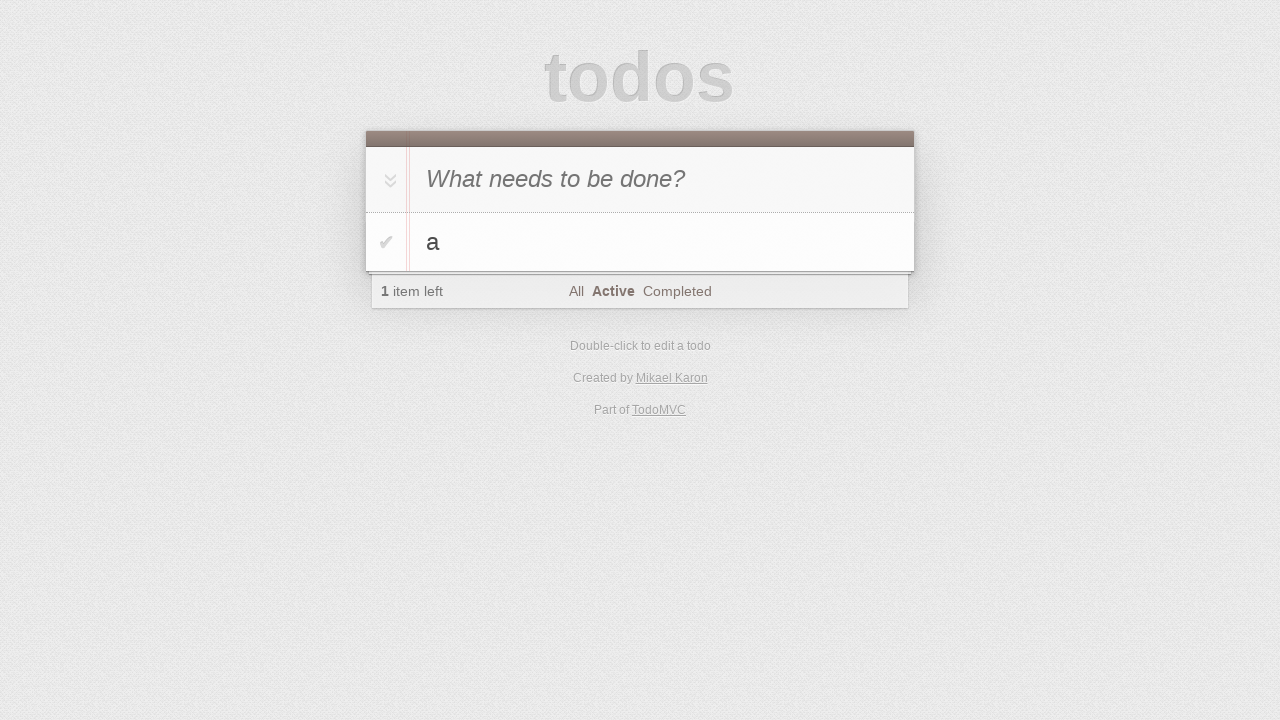

Double-clicked task 'a' to enter edit mode at (640, 242) on li:has-text('a')
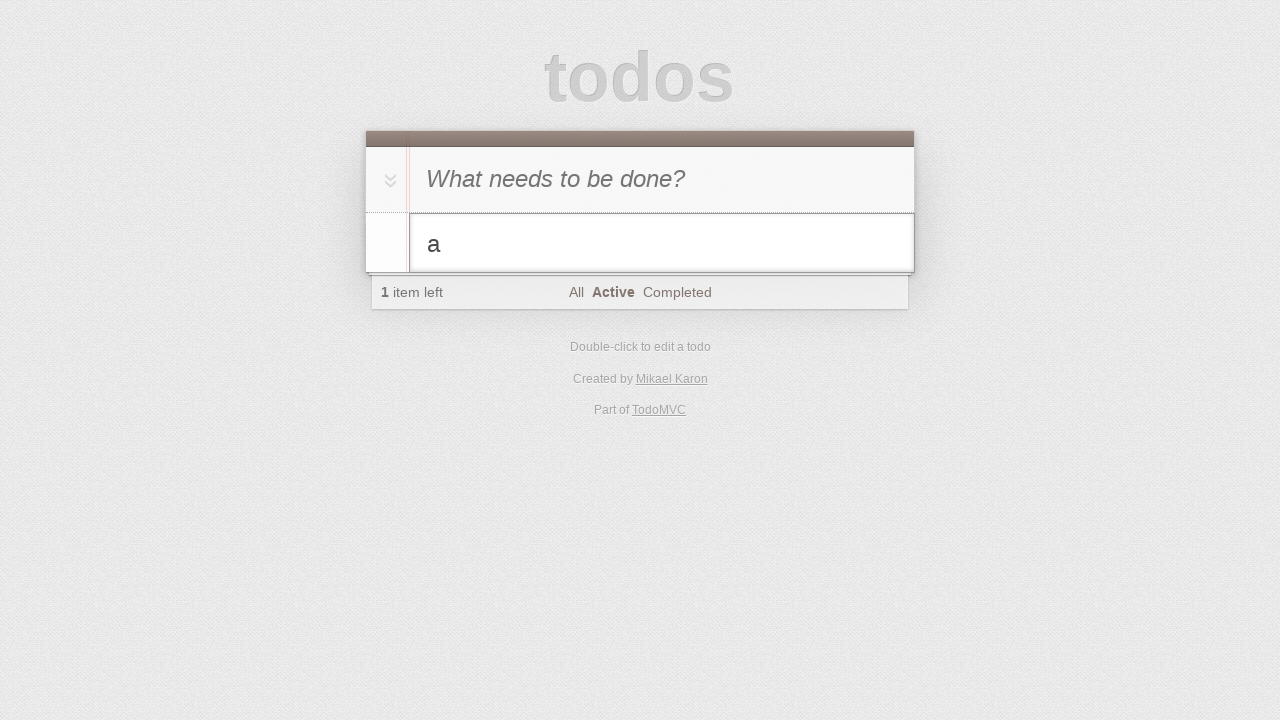

Filled edit field with 'a edit canceled' on li.editing .edit
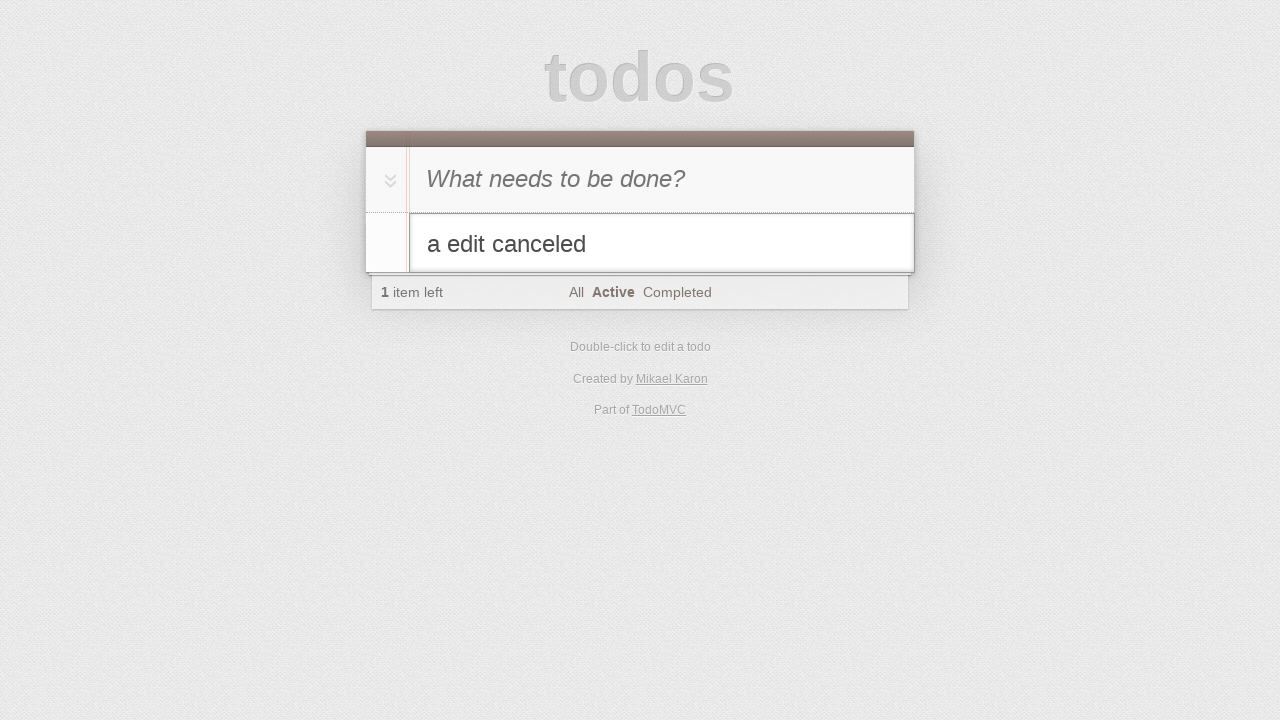

Pressed Escape to cancel the edit operation on li.editing .edit
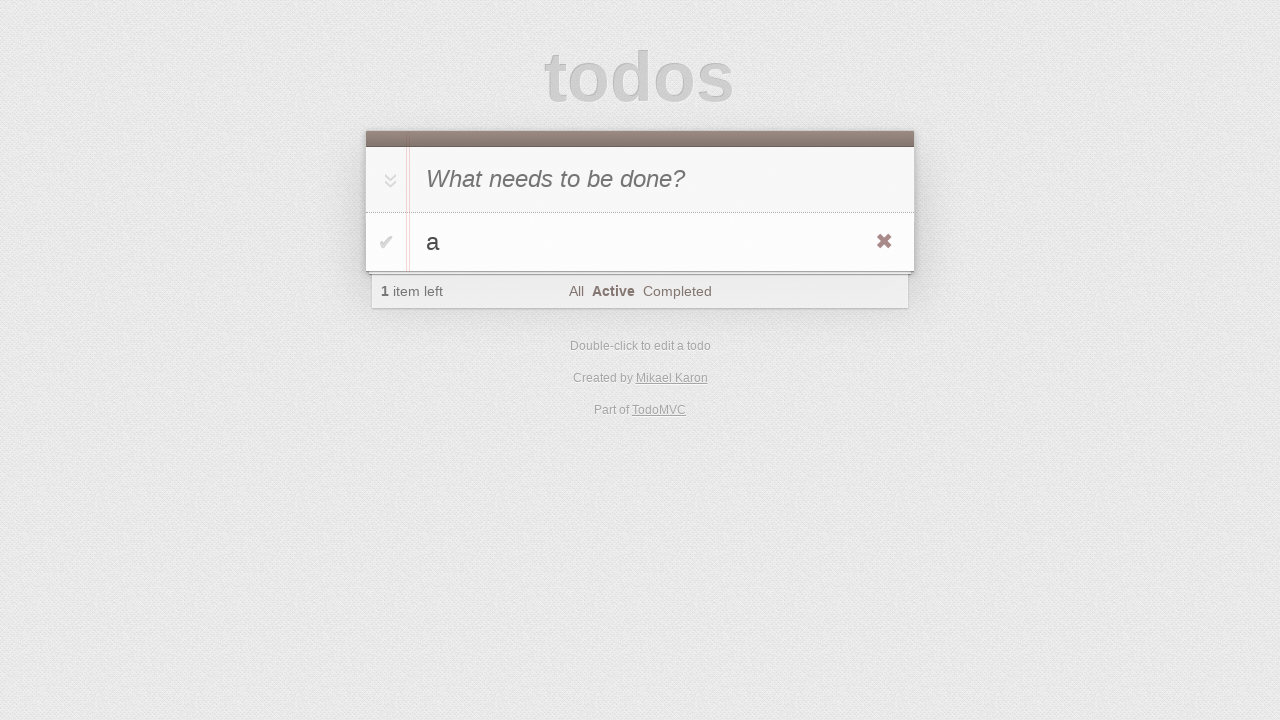

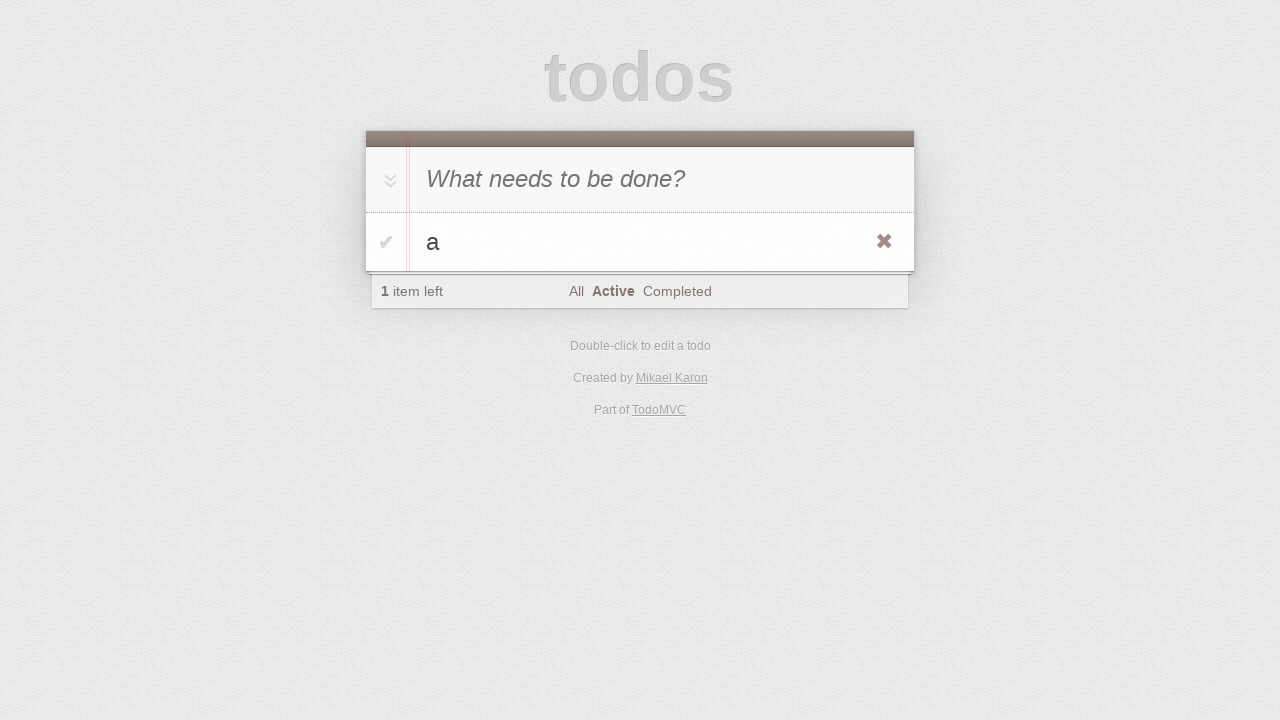